Tests navigation from home page to registration page and verifies the page title is "Sign up"

Starting URL: https://www.alexandnova.com/

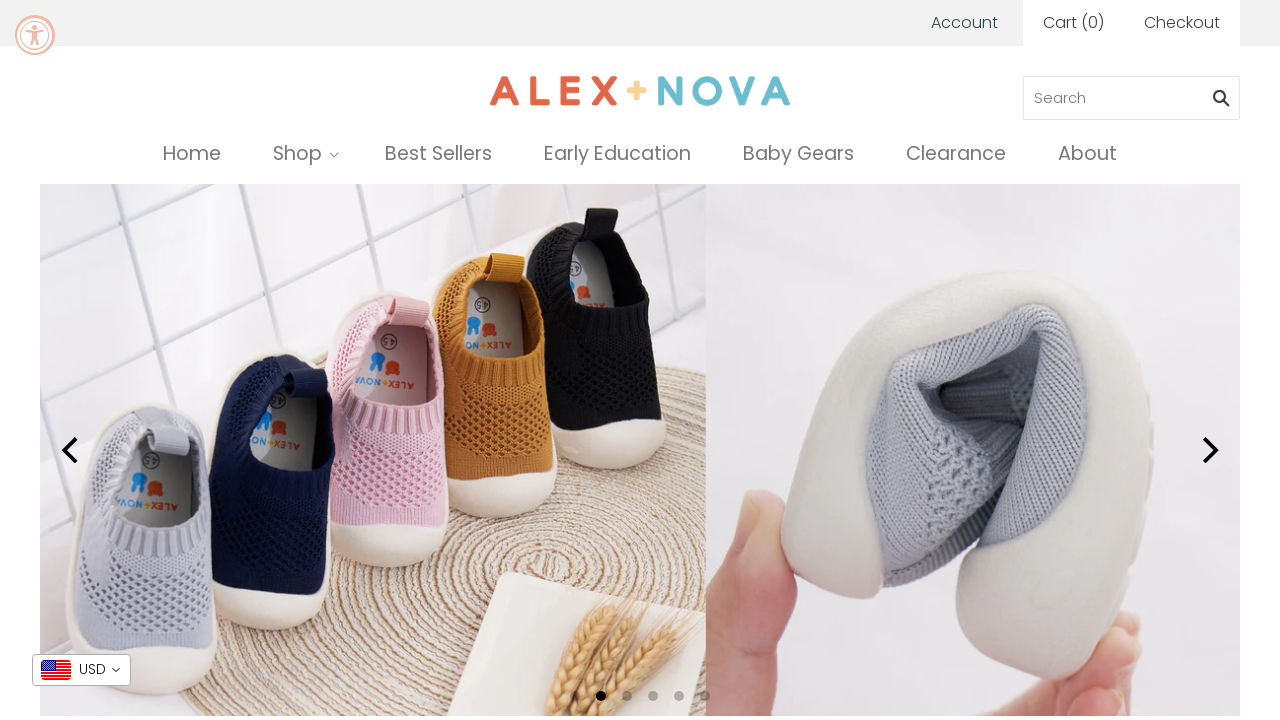

Clicked Account link from home page at (964, 22) on a[href*='account']
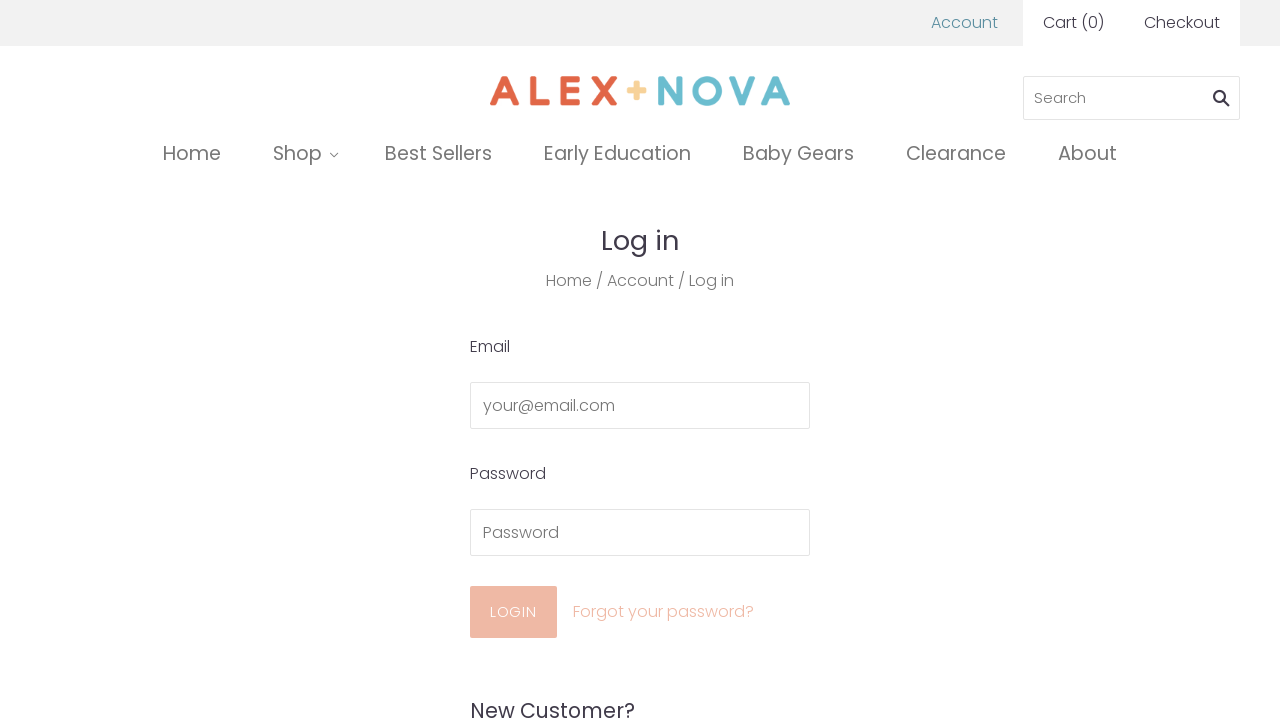

Clicked Register button to navigate to registration page at (524, 361) on a[href*='register']
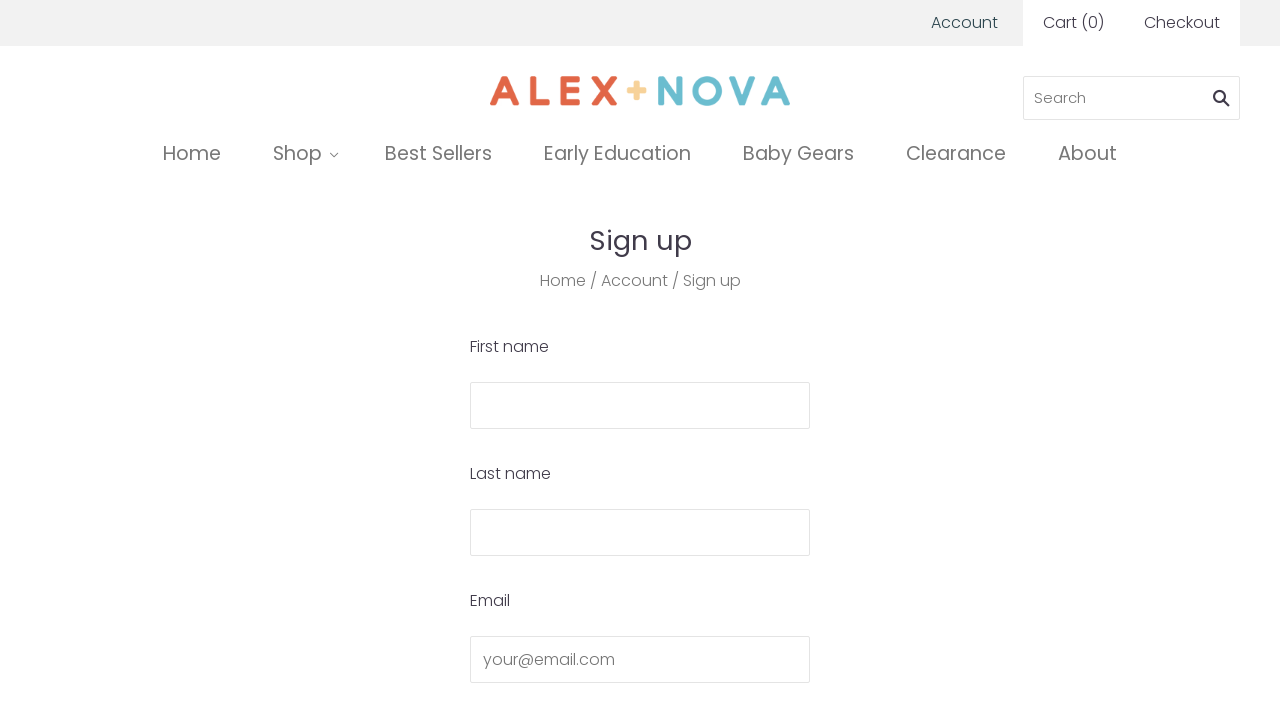

Verified page title 'Sign up' is displayed on registration page
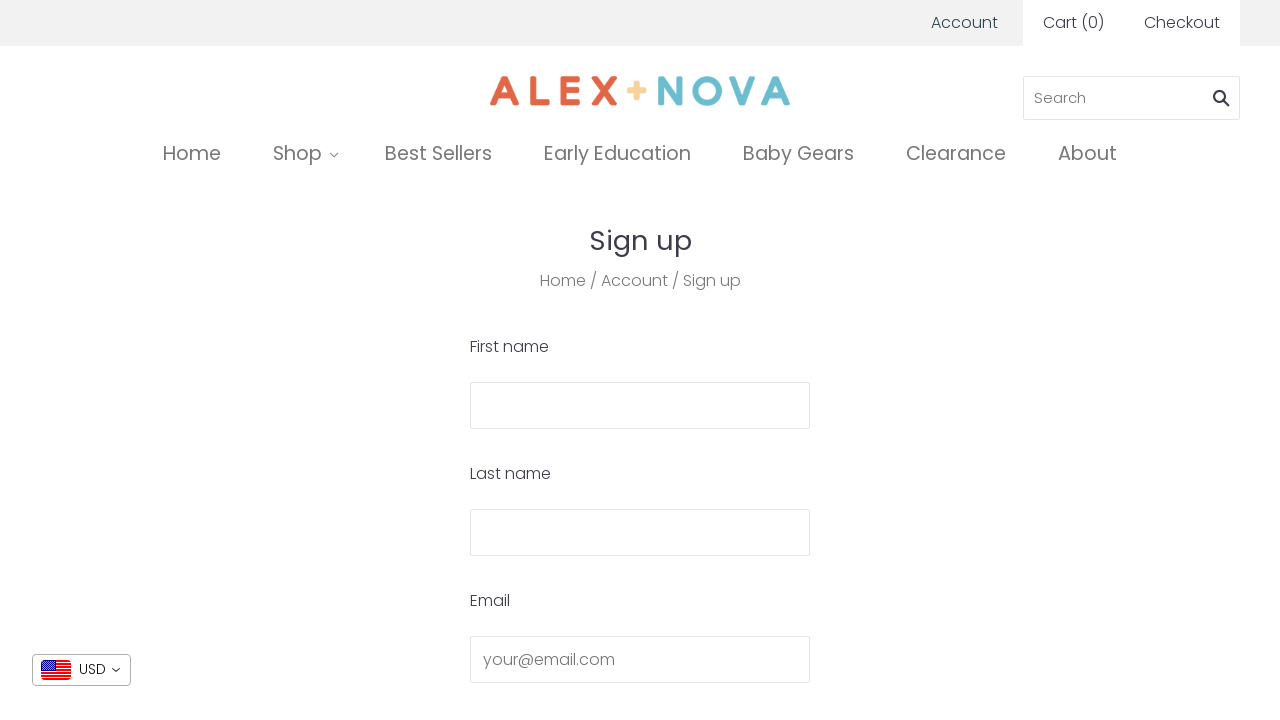

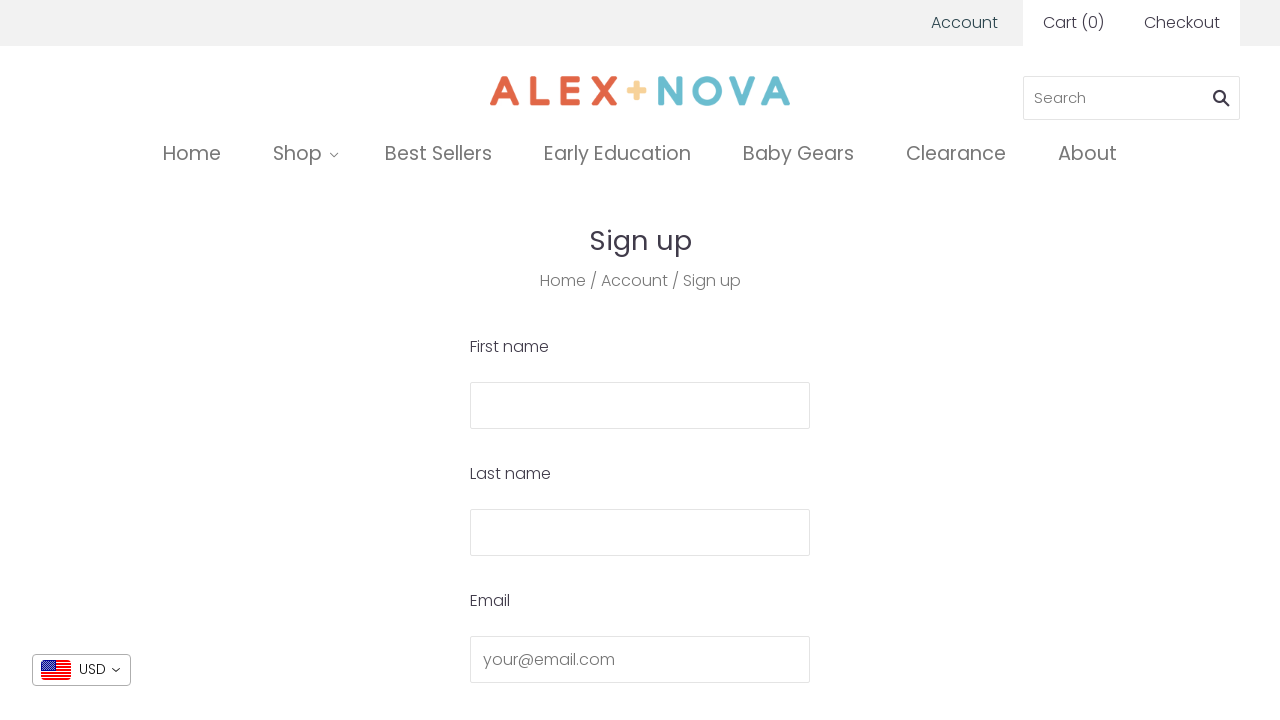